Navigates to the DemoQA text-box page and verifies that the submit button element exists by finding it using its ID

Starting URL: https://demoqa.com/text-box/

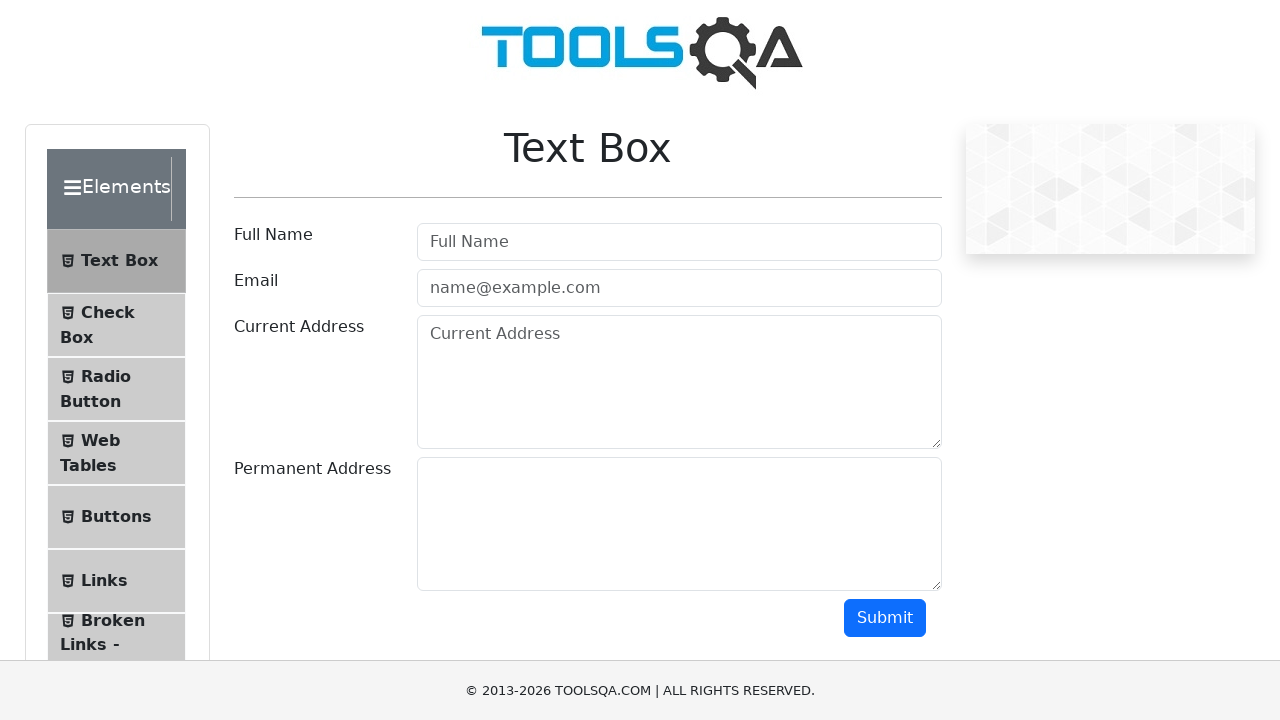

Navigated to DemoQA text-box page
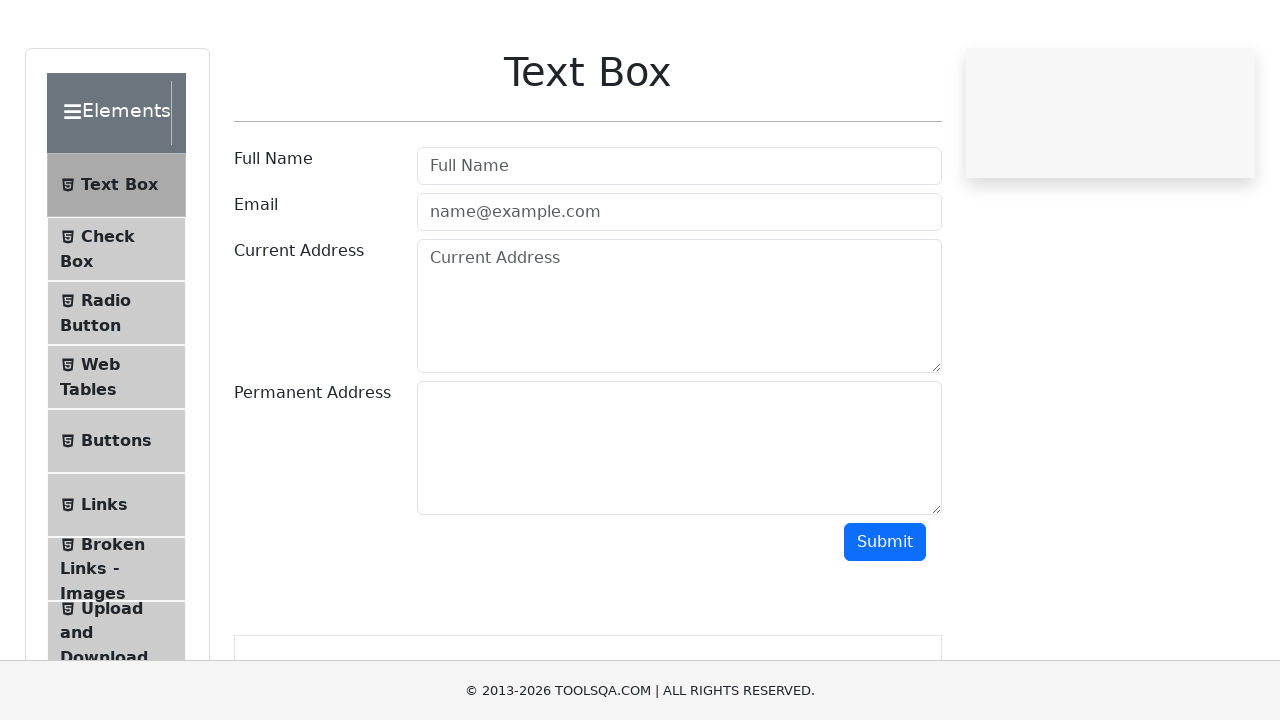

Submit button element found by ID
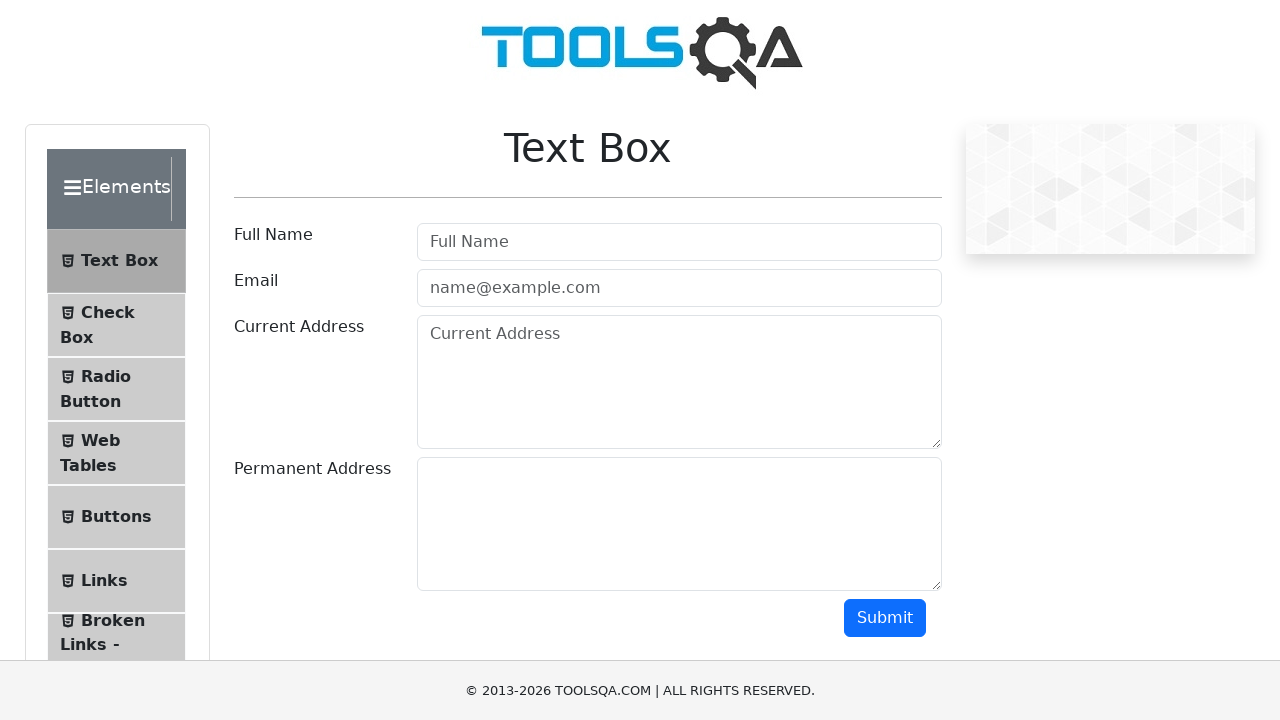

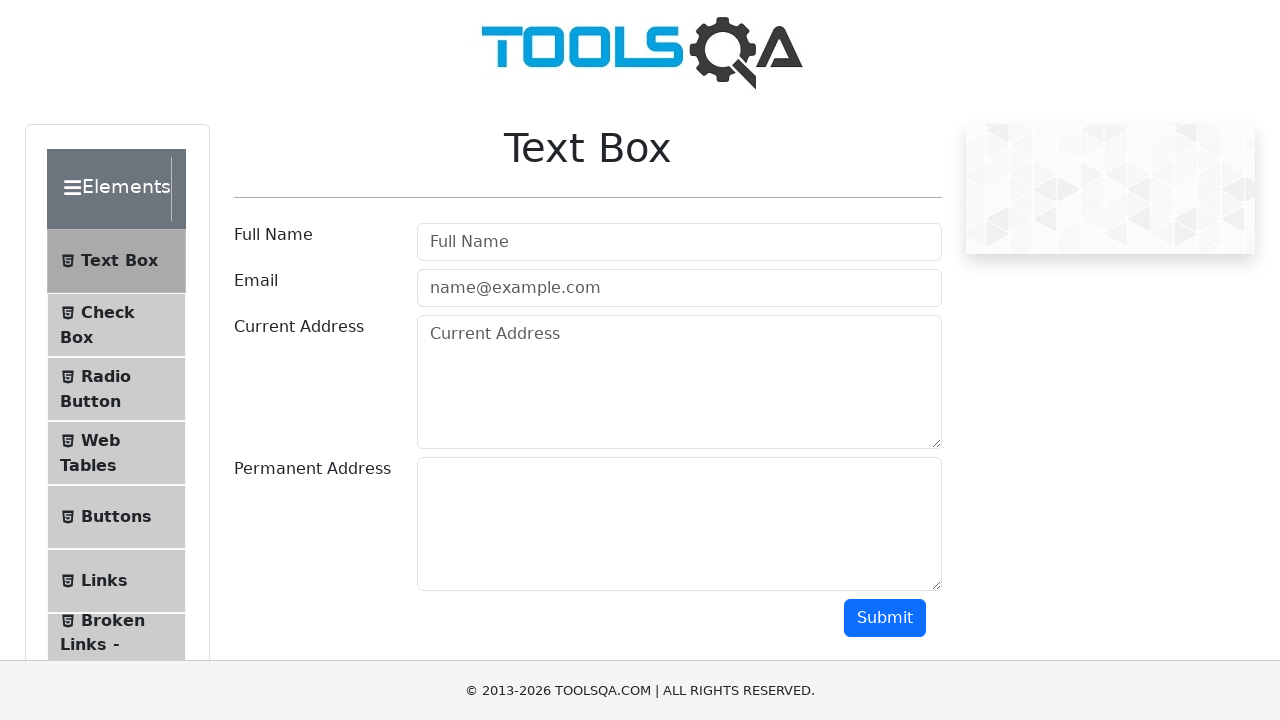